Tests a practice Angular form by filling out various form fields including name, email, password, checkbox, dropdown selection, radio button, date, and submitting the form.

Starting URL: https://rahulshettyacademy.com/angularpractice/

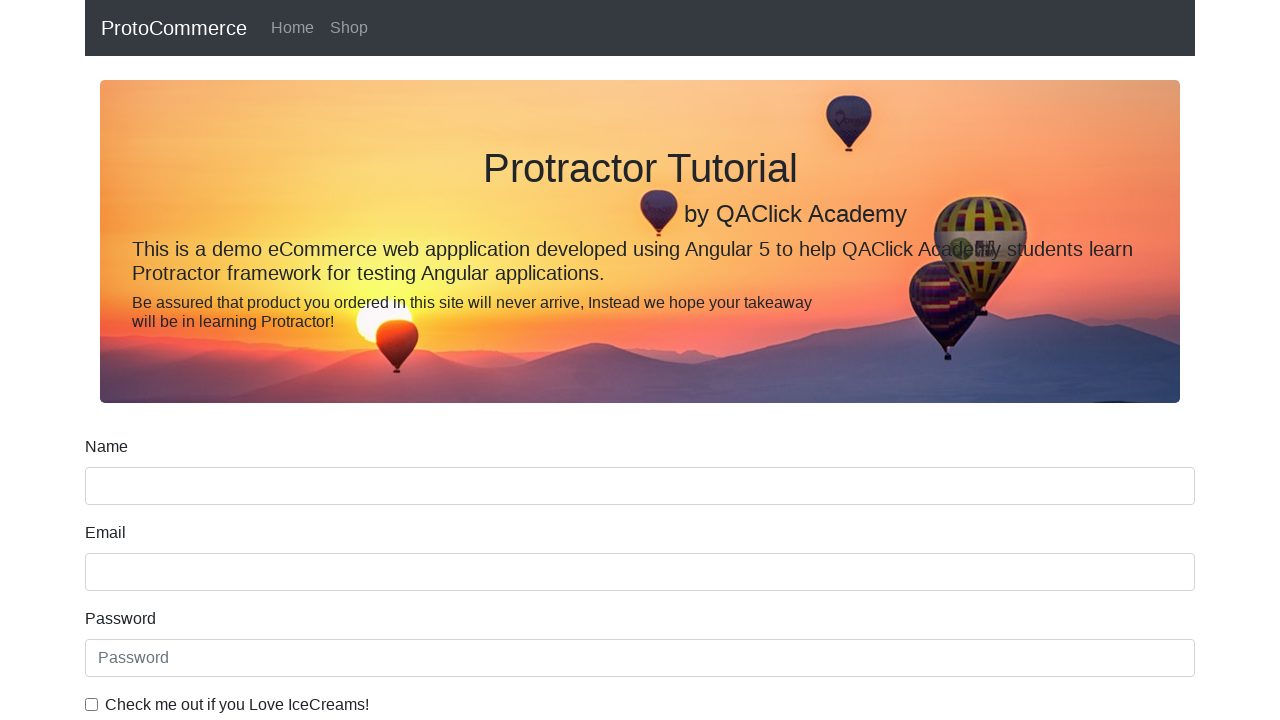

Filled name field with 'Wade' on input[name='name']
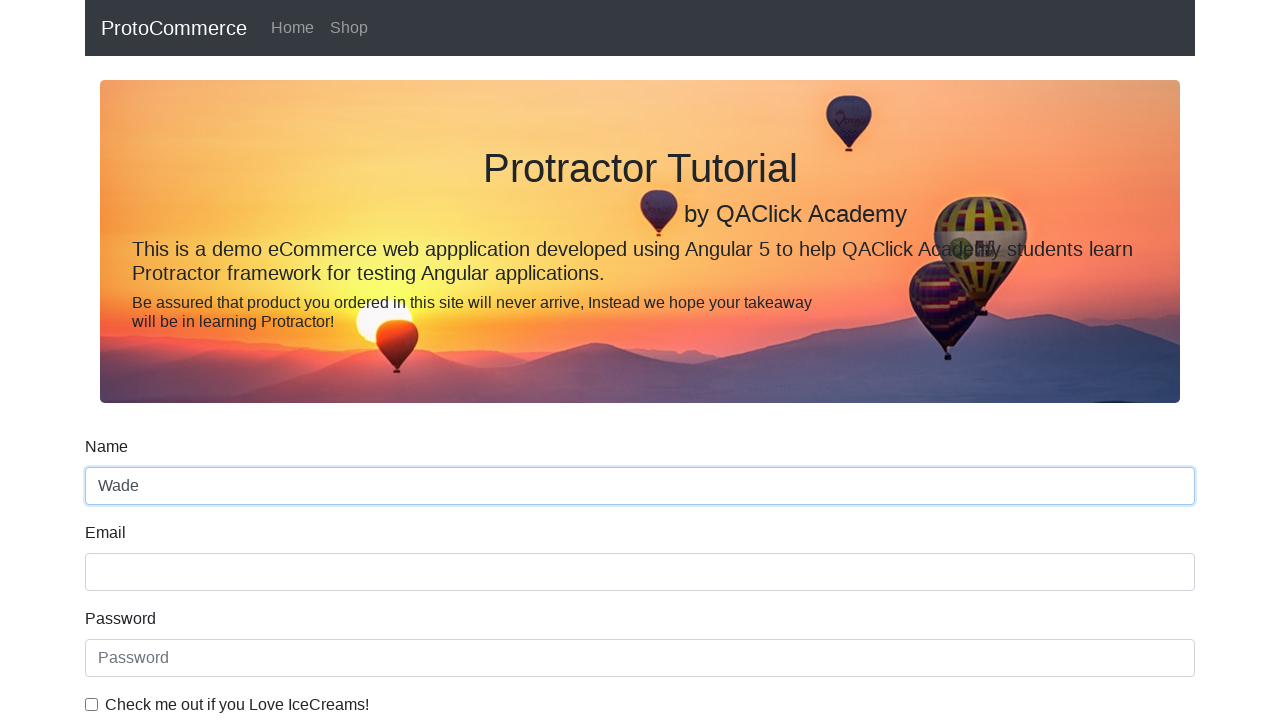

Filled email field with 'brockyma@yahoo.com' on input[name='email']
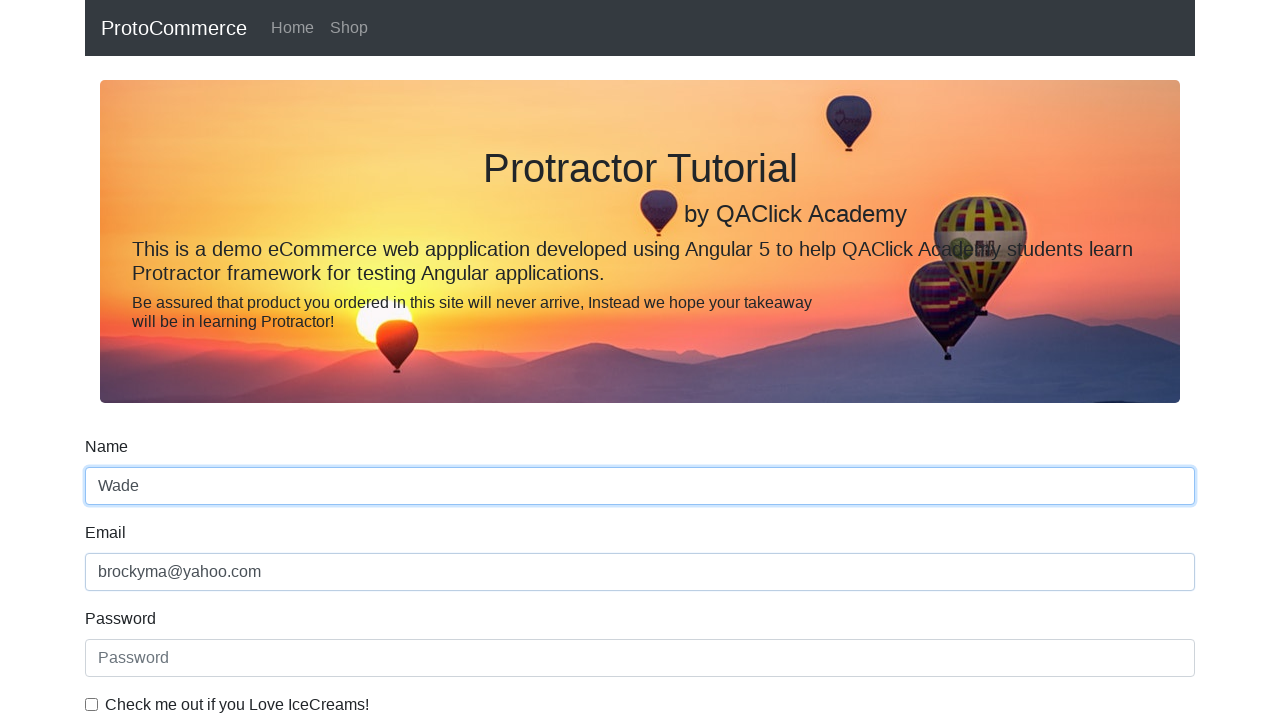

Filled password field with 'hohohoho' on input[placeholder='Password']
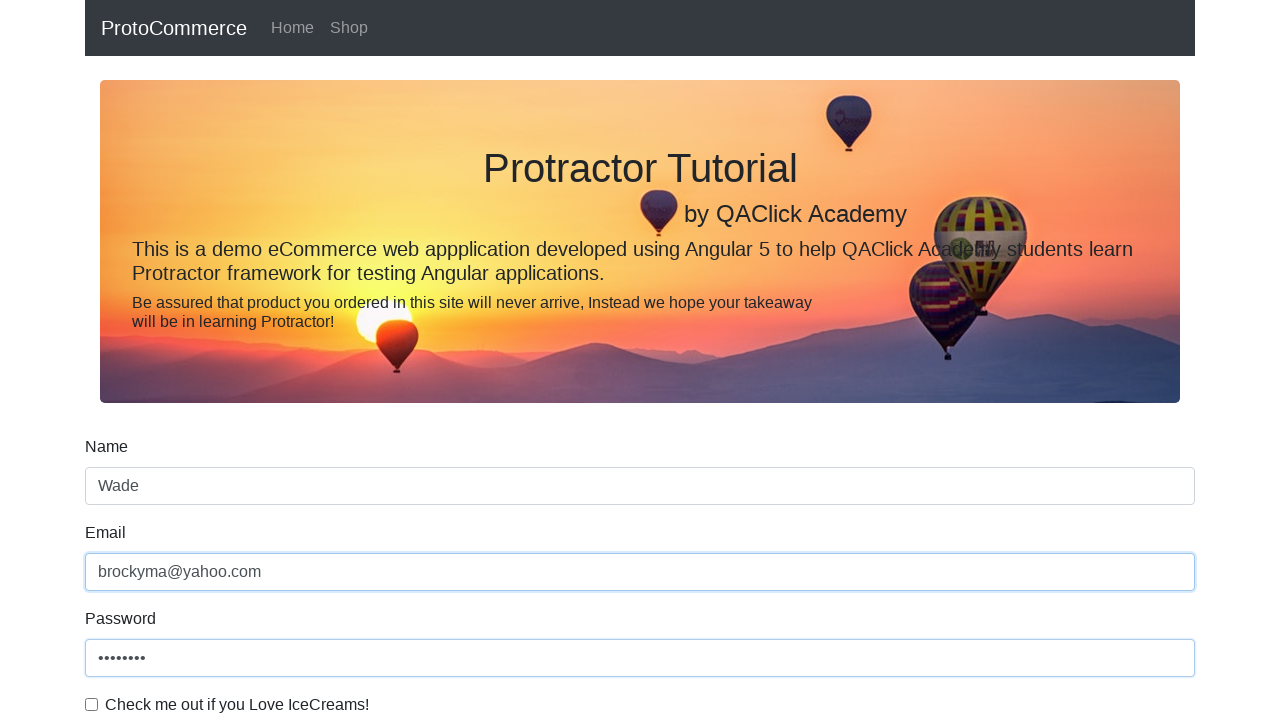

Checked the checkbox at (92, 704) on #exampleCheck1
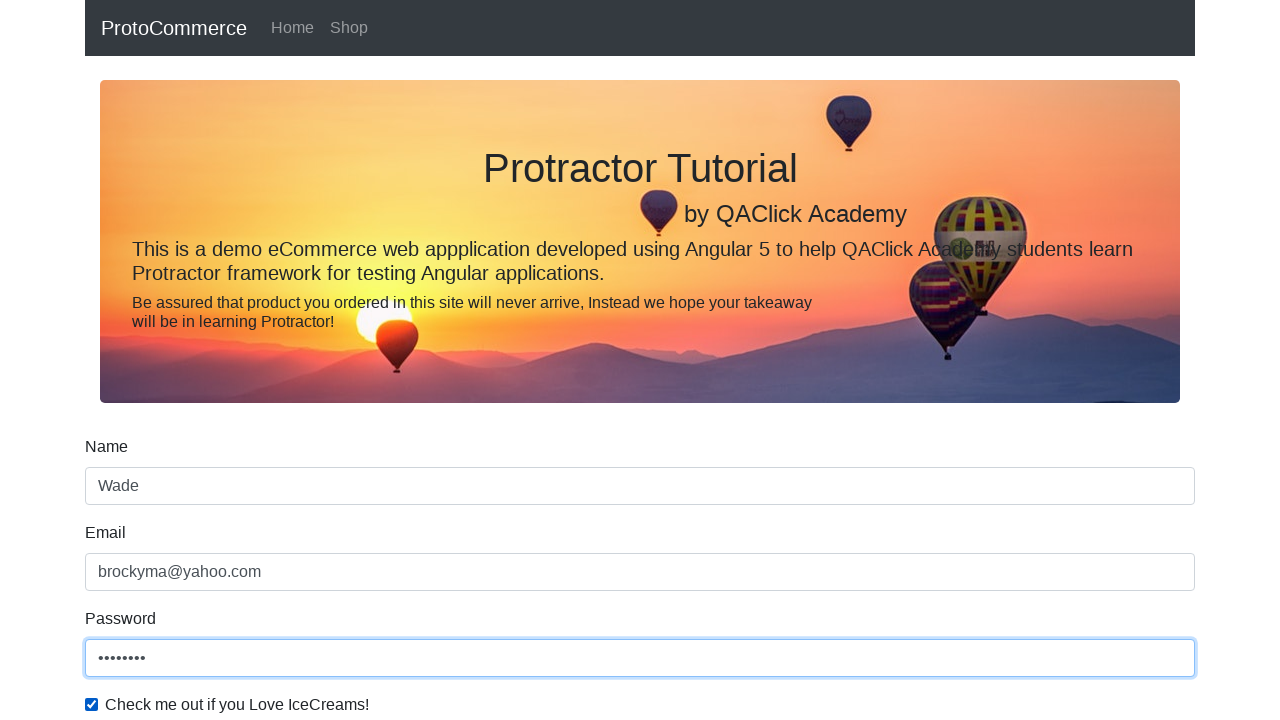

Selected 'Male' from gender dropdown on #exampleFormControlSelect1
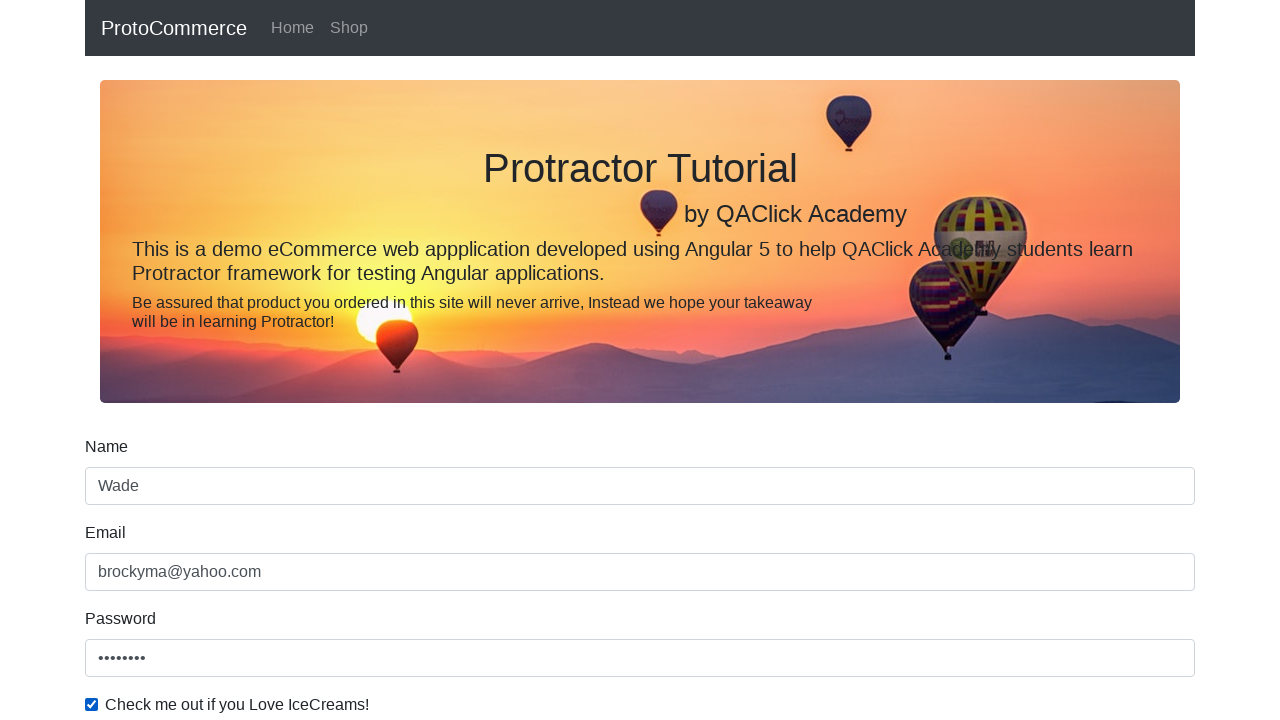

Clicked student radio button at (238, 360) on #inlineRadio1
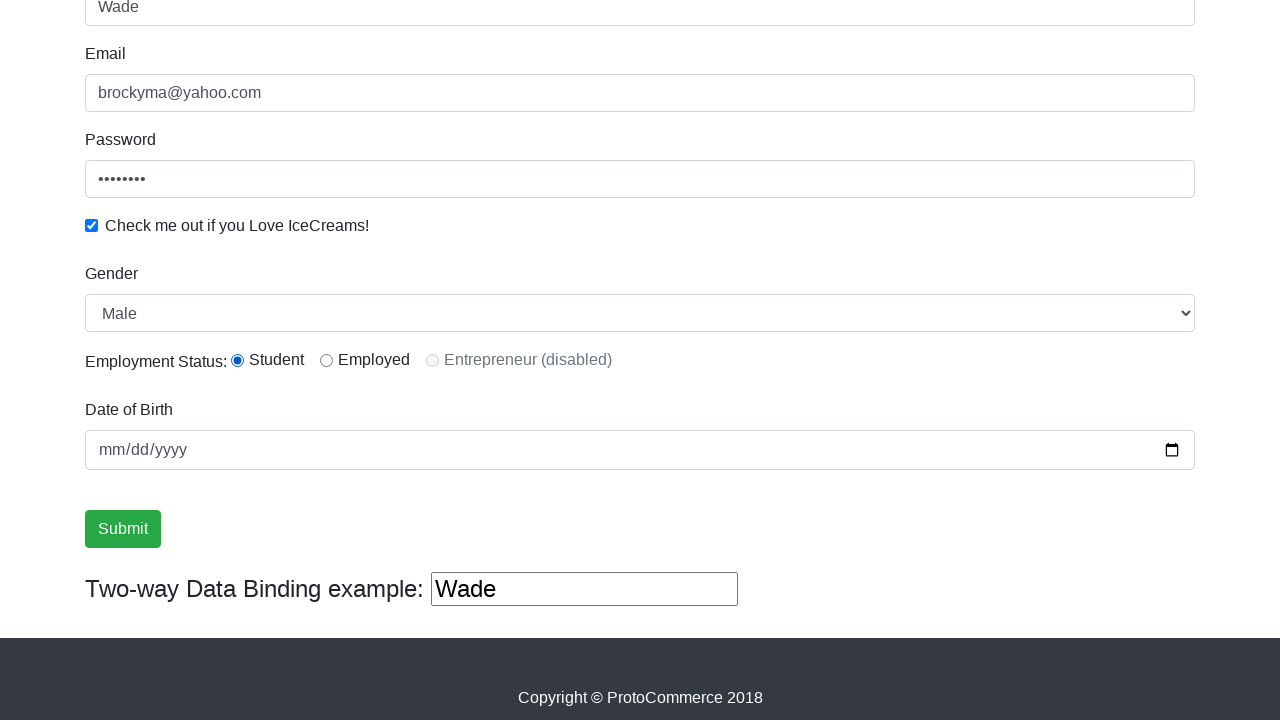

Filled birthday field with '1876-06-18' on input[name='bday']
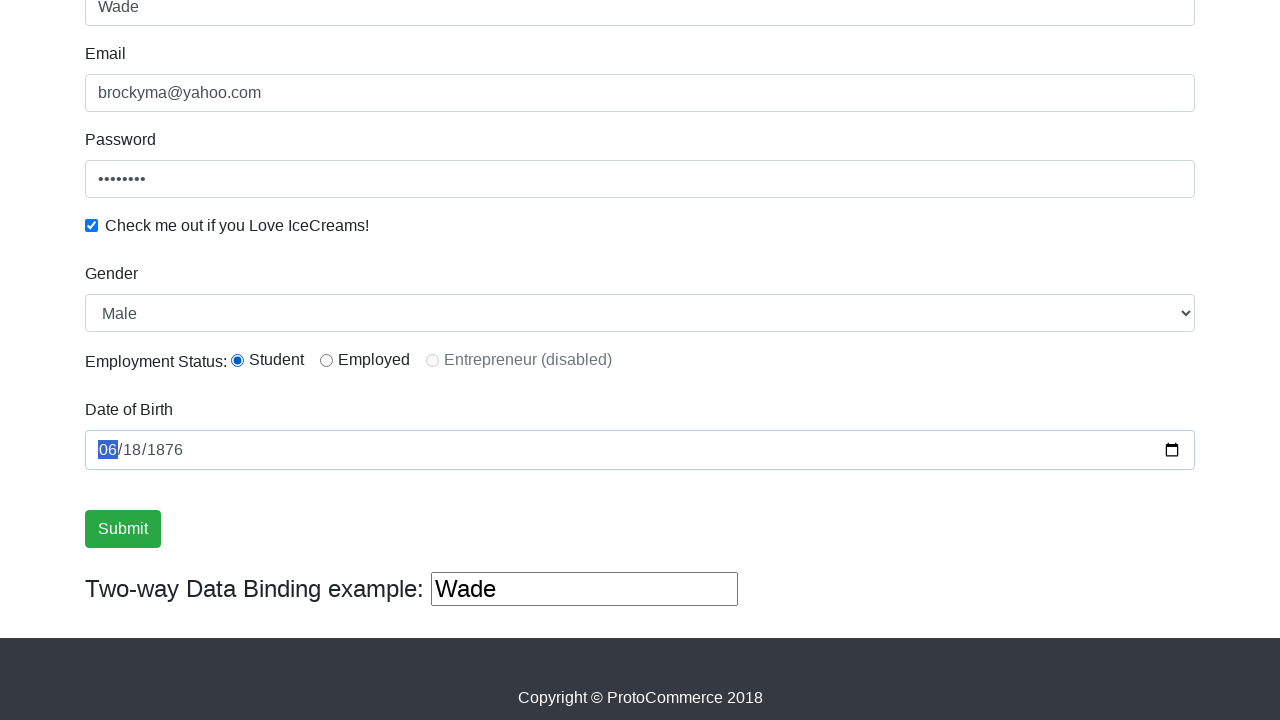

Clicked submit button to submit the form at (123, 529) on input[value='Submit']
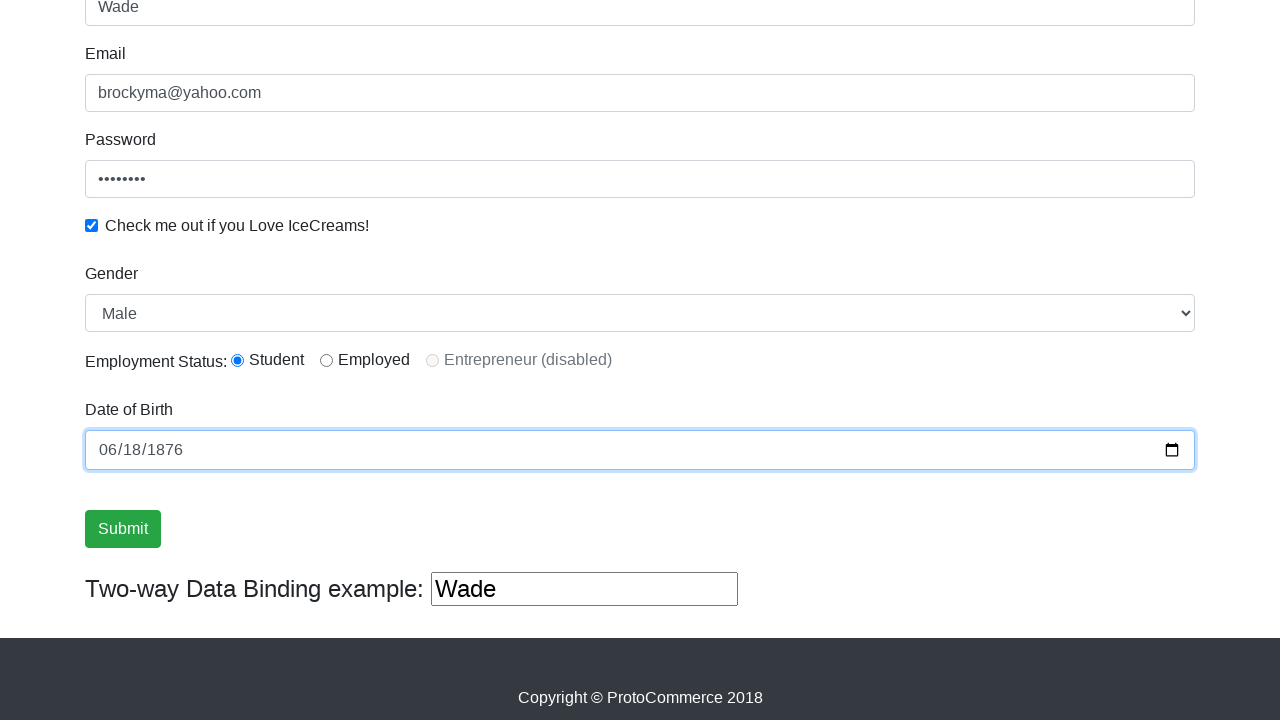

Success message appeared confirming form submission
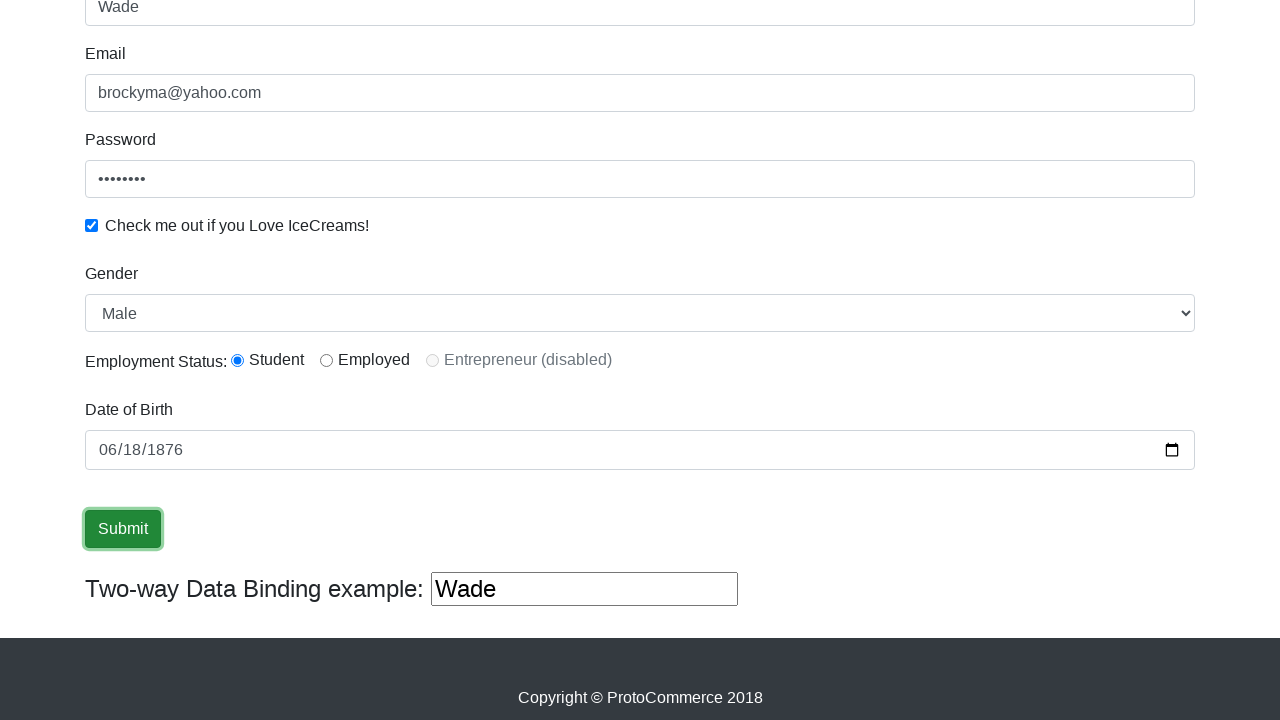

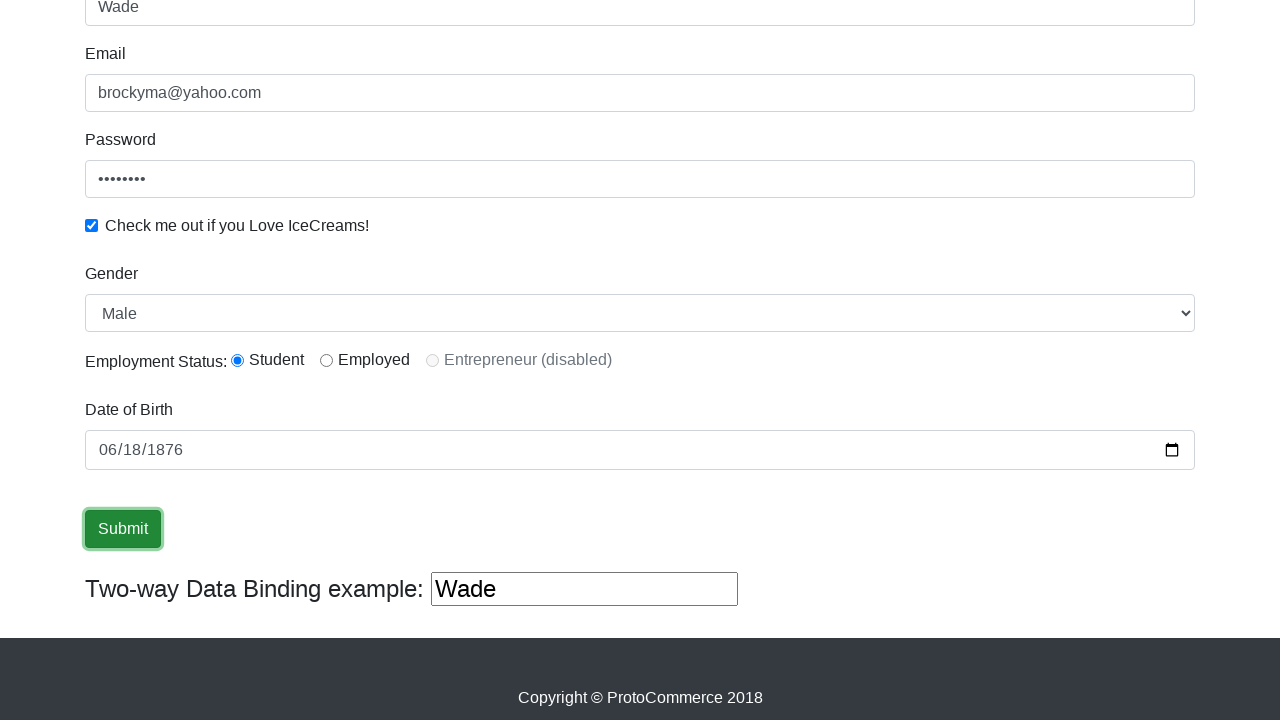